Tests opening a new browser window by navigating to a page, opening a new window, navigating to another page in that window, and verifying there are 2 windows open.

Starting URL: https://the-internet.herokuapp.com/windows

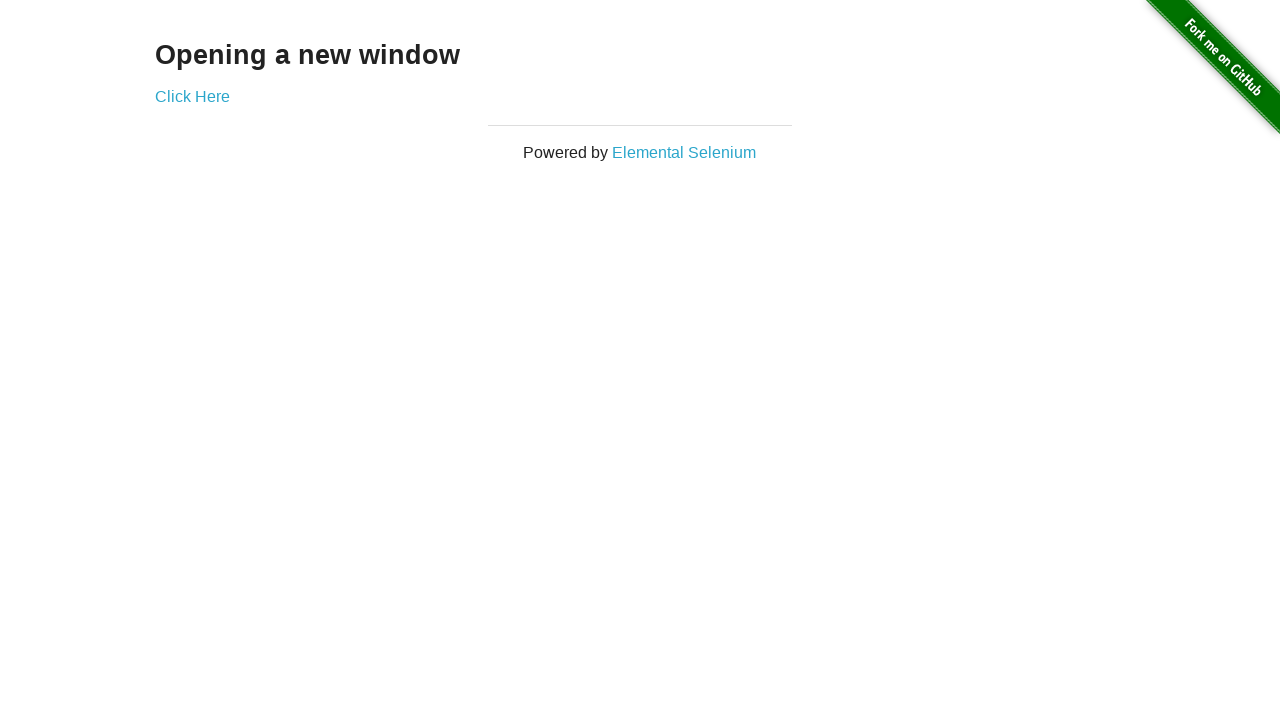

Opened a new browser window/page in the context
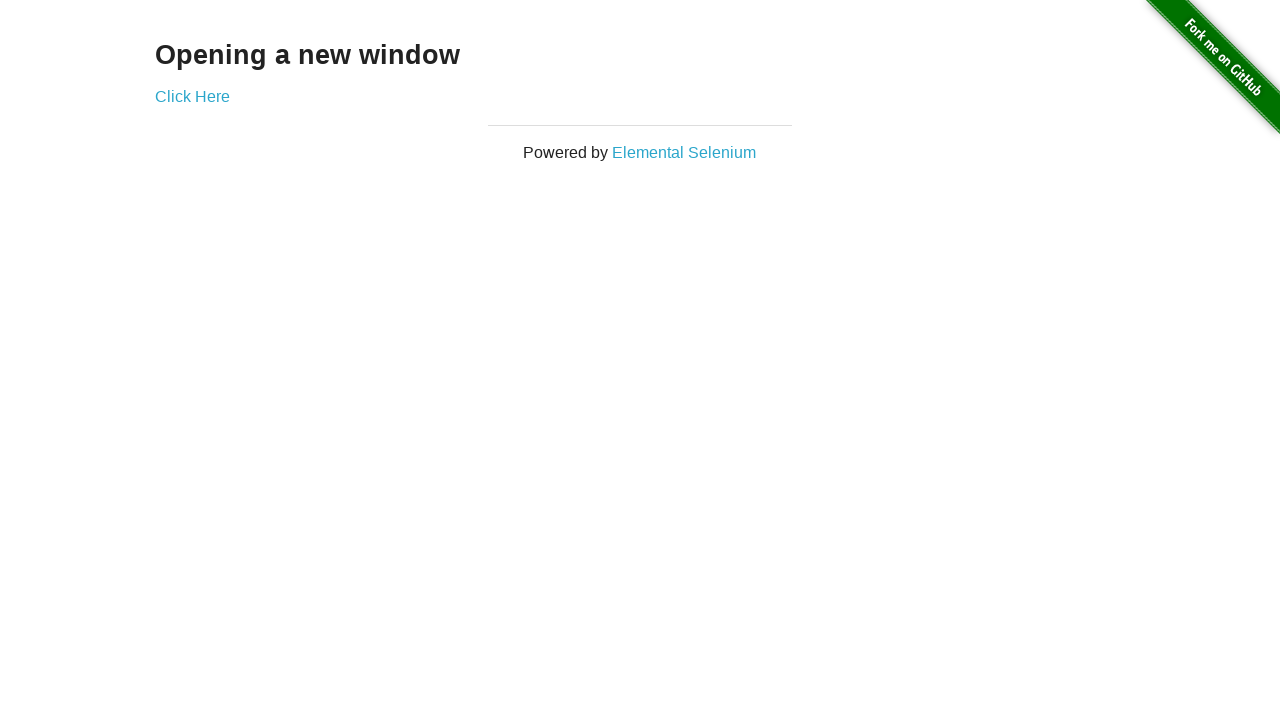

Navigated to typos page in the new window
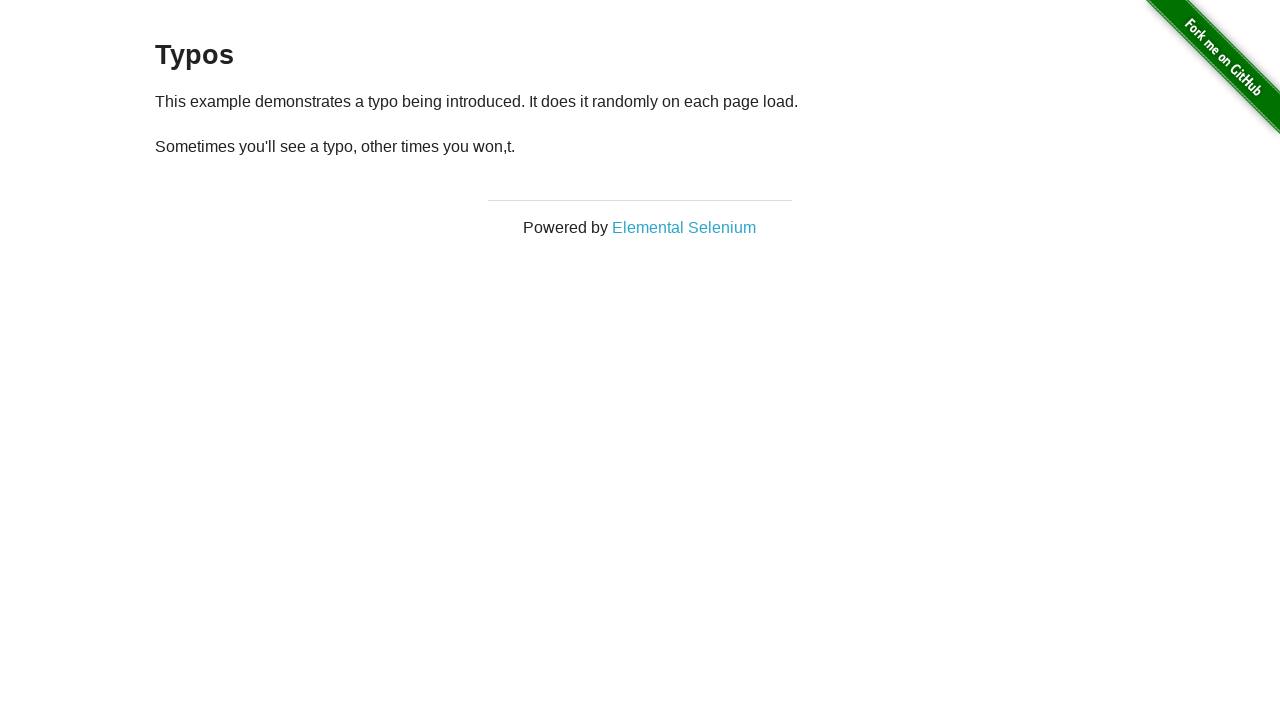

Verified that 2 windows are open in the context
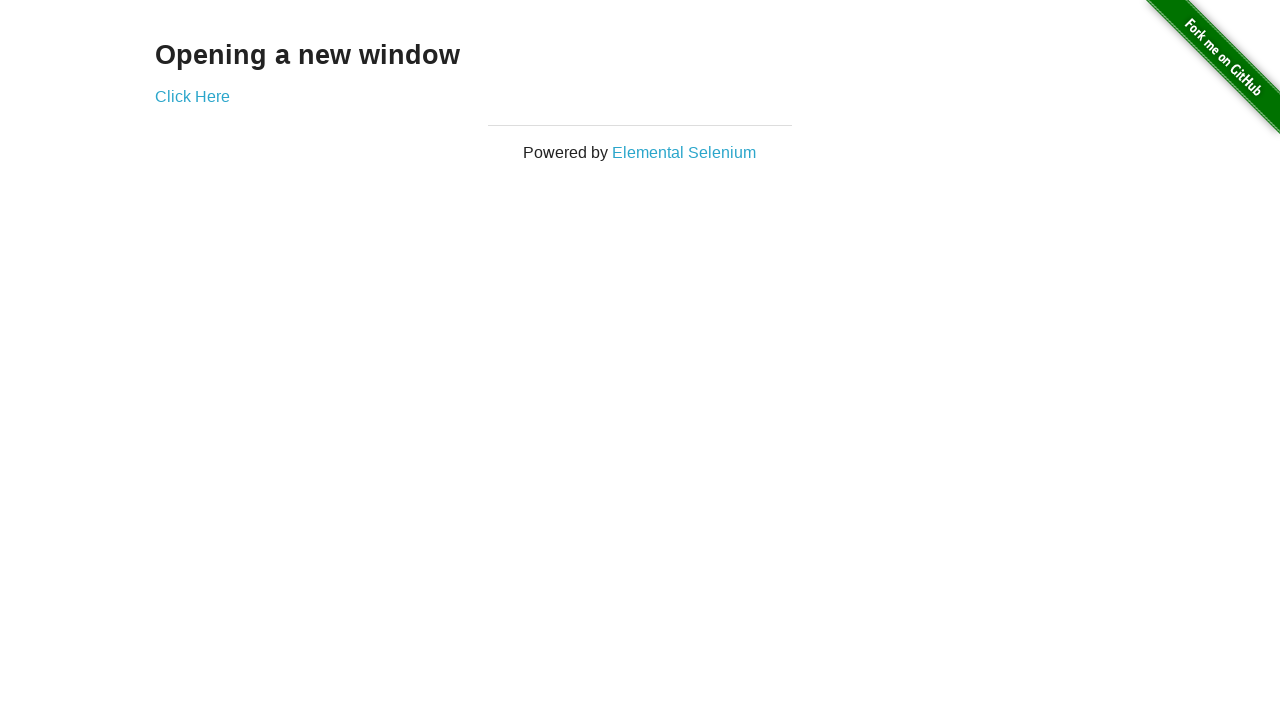

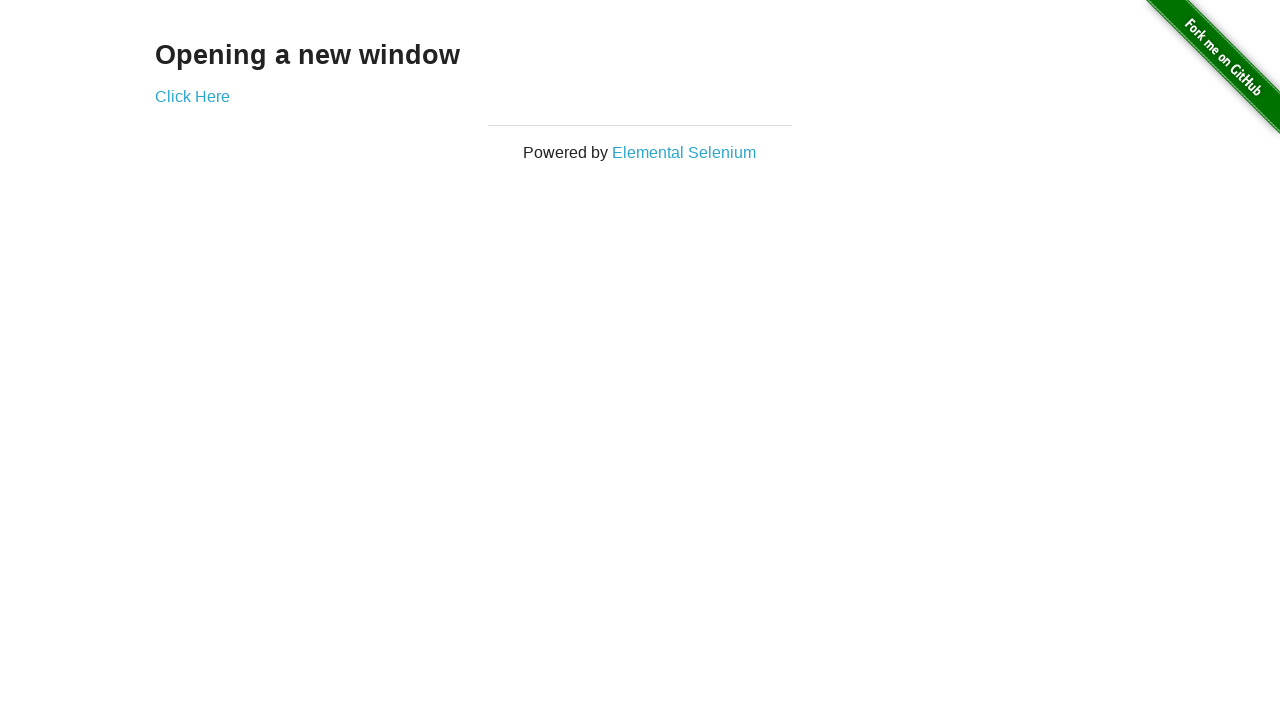